Tests accepting a JavaScript alert dialog on the DemoQA alerts page by clicking a button that triggers an alert and then accepting it.

Starting URL: https://demoqa.com/alerts

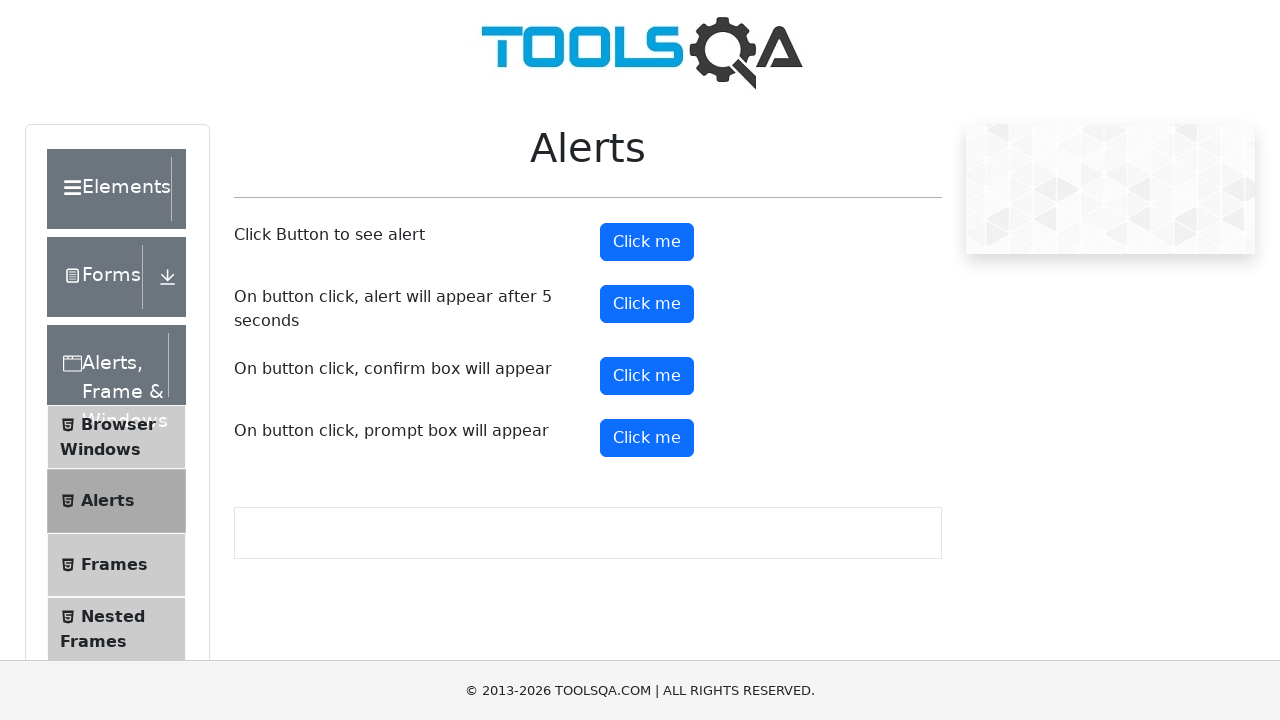

Clicked button to trigger alert dialog at (647, 242) on #alertButton
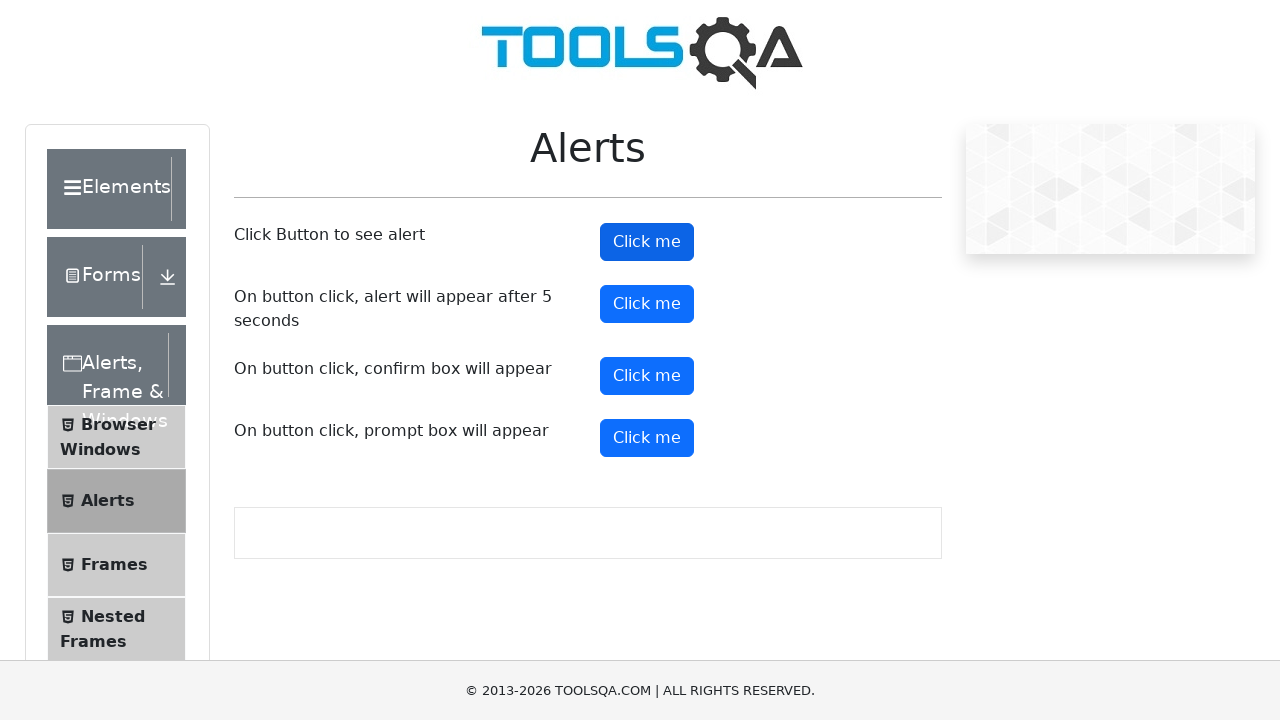

Set up dialog handler to accept alerts
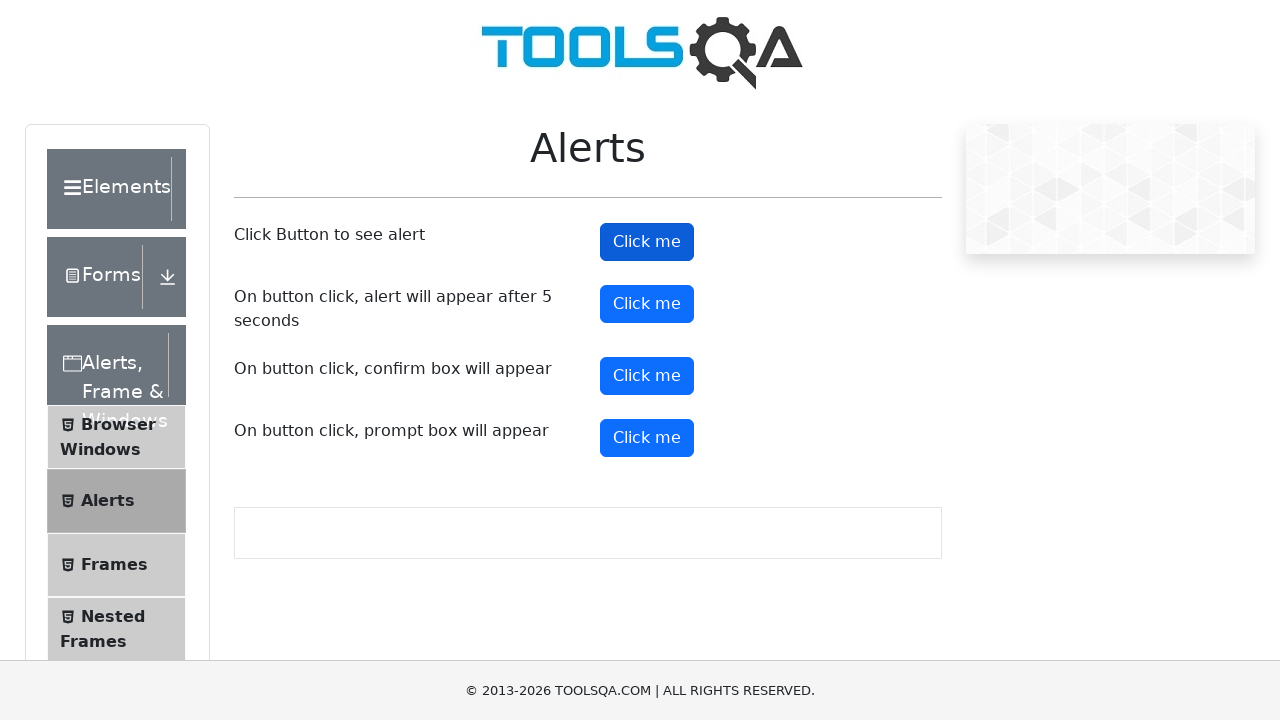

Clicked button to trigger alert and accepted it at (647, 242) on #alertButton
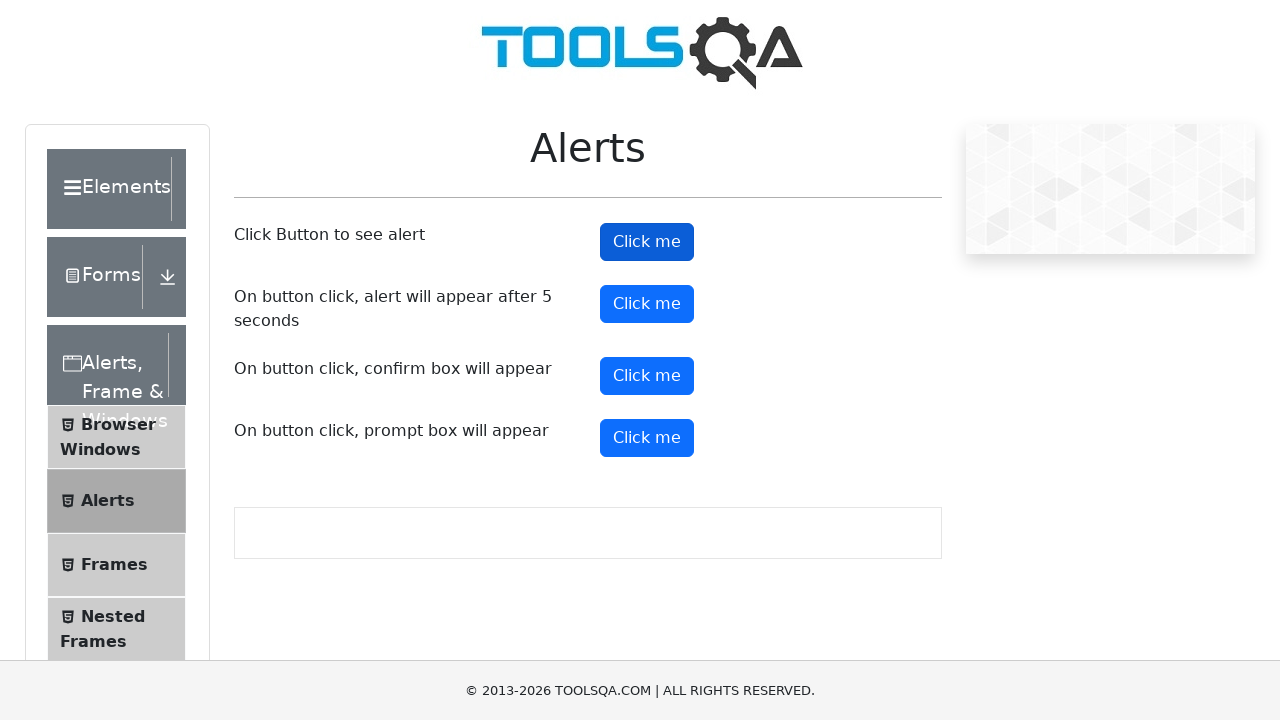

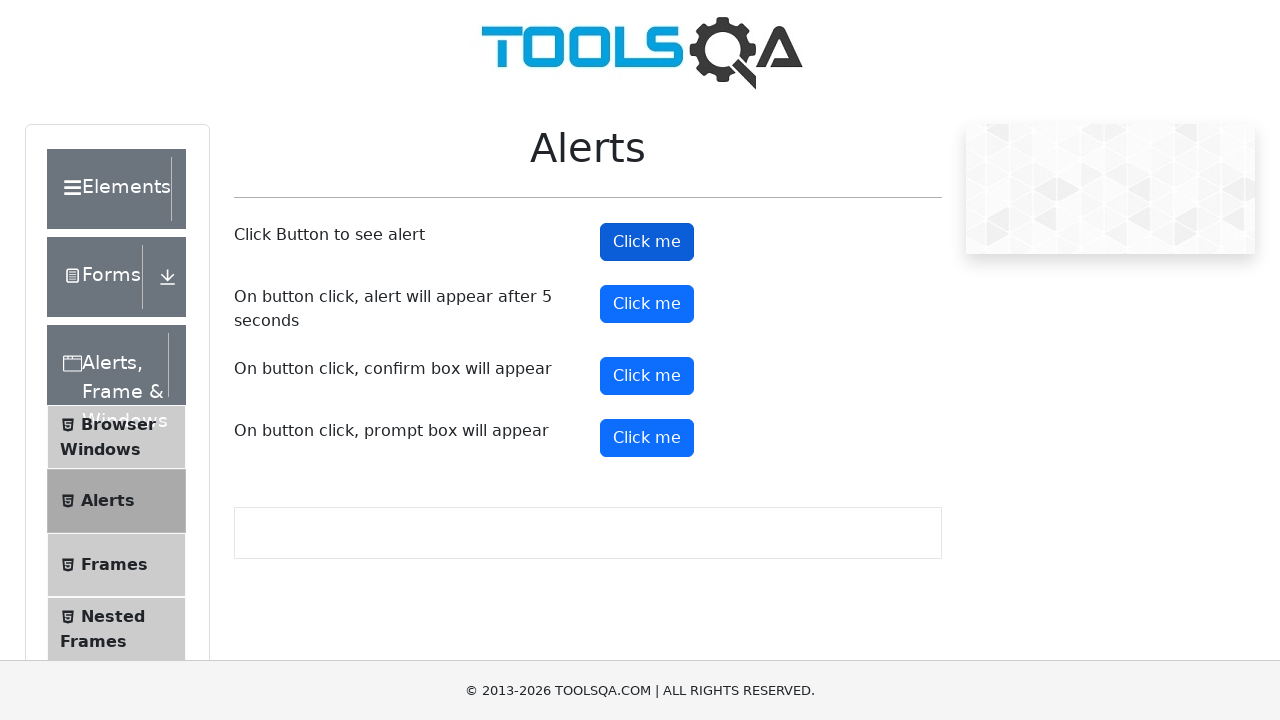